Navigates to Calculator.net, clicks on Password Generator link, and toggles every other checkbox option

Starting URL: https://www.calculator.net/

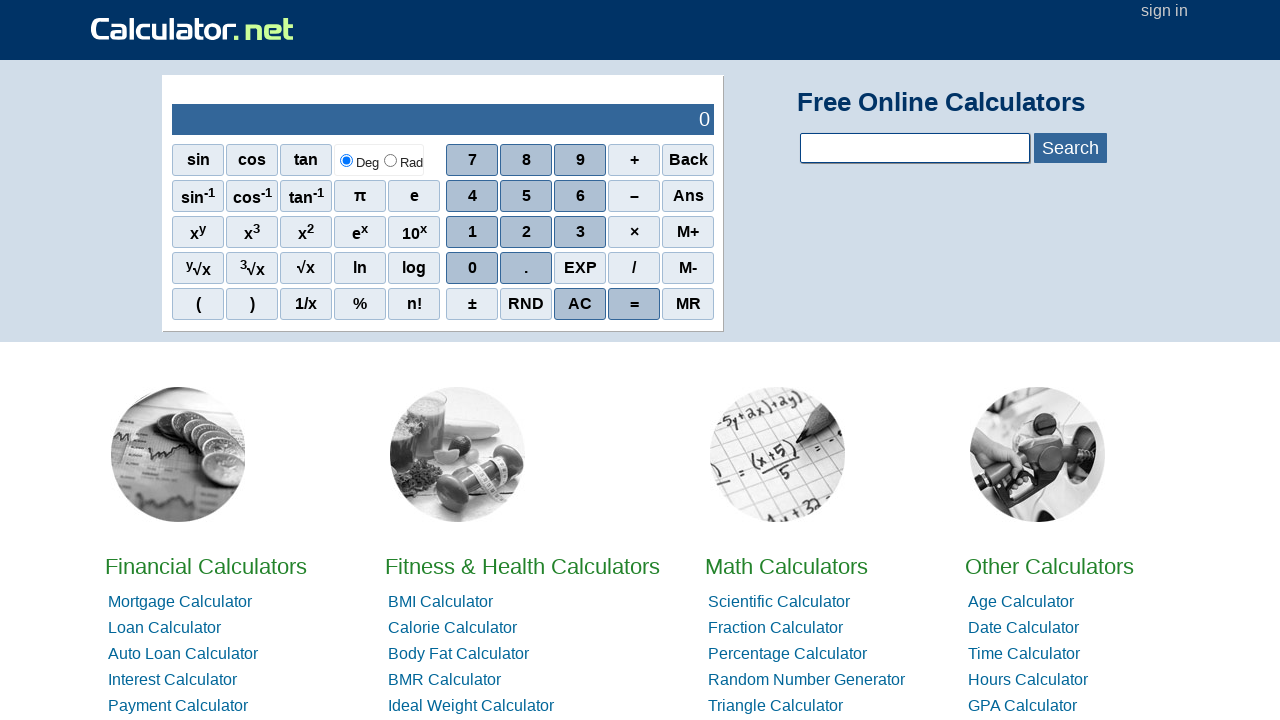

Navigated to Calculator.net homepage
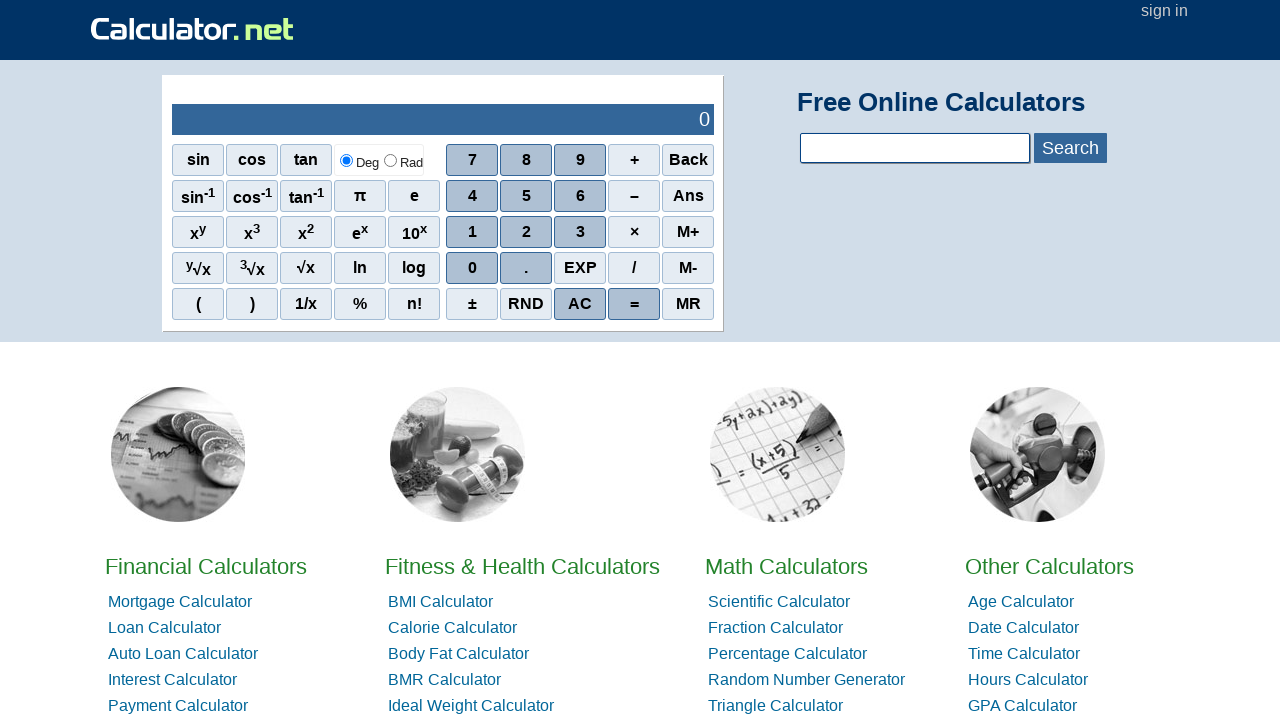

Clicked on Password Generator link at (1041, 360) on text=Password Generator
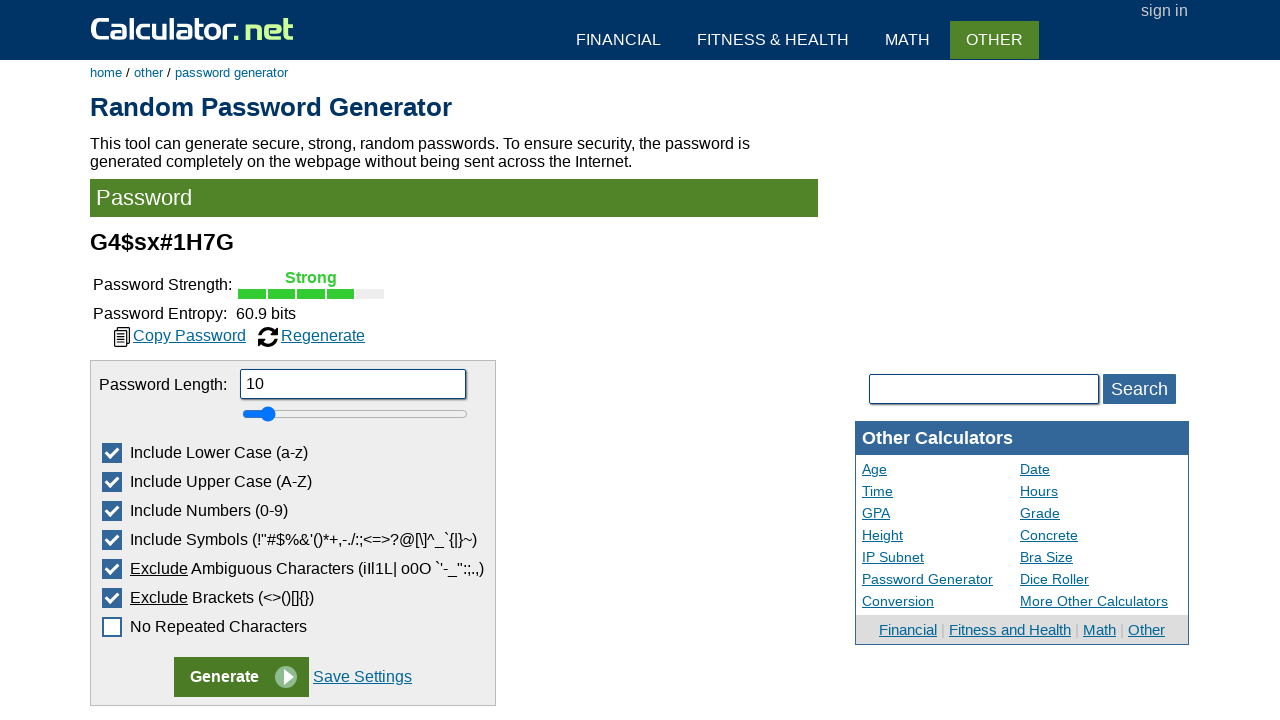

Waited for checkbox elements to load
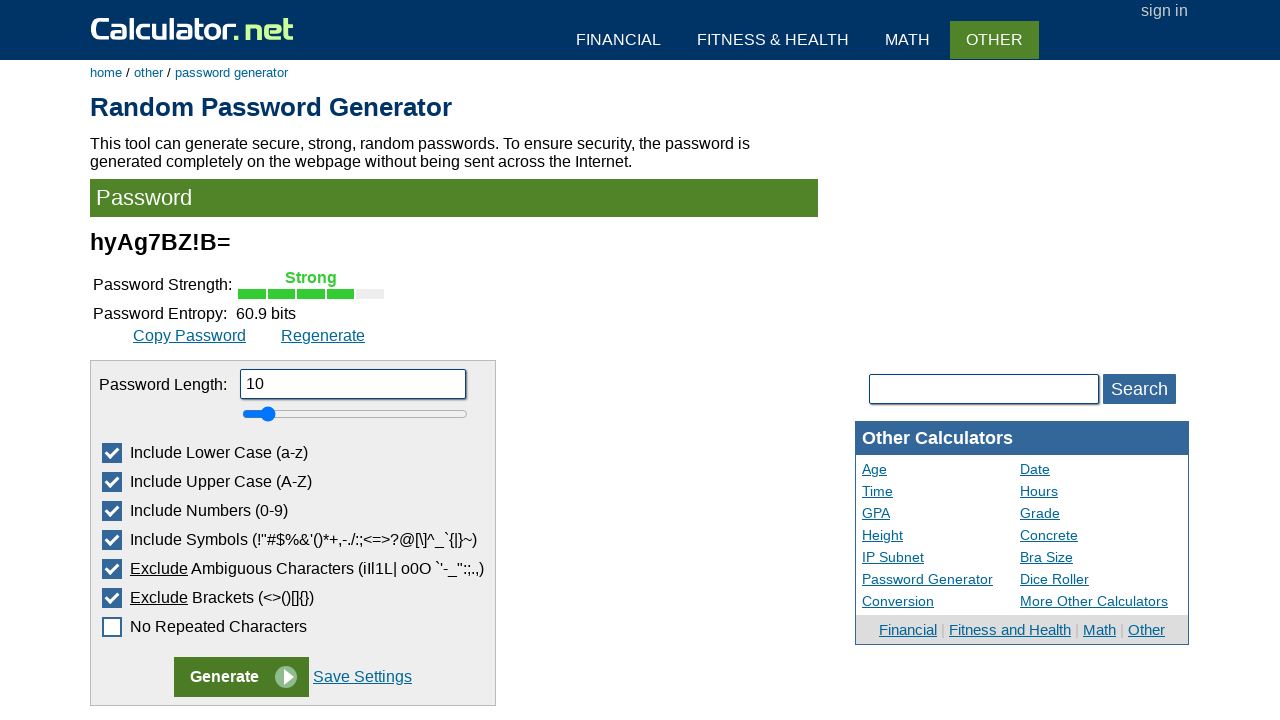

Retrieved 7 checkbox elements
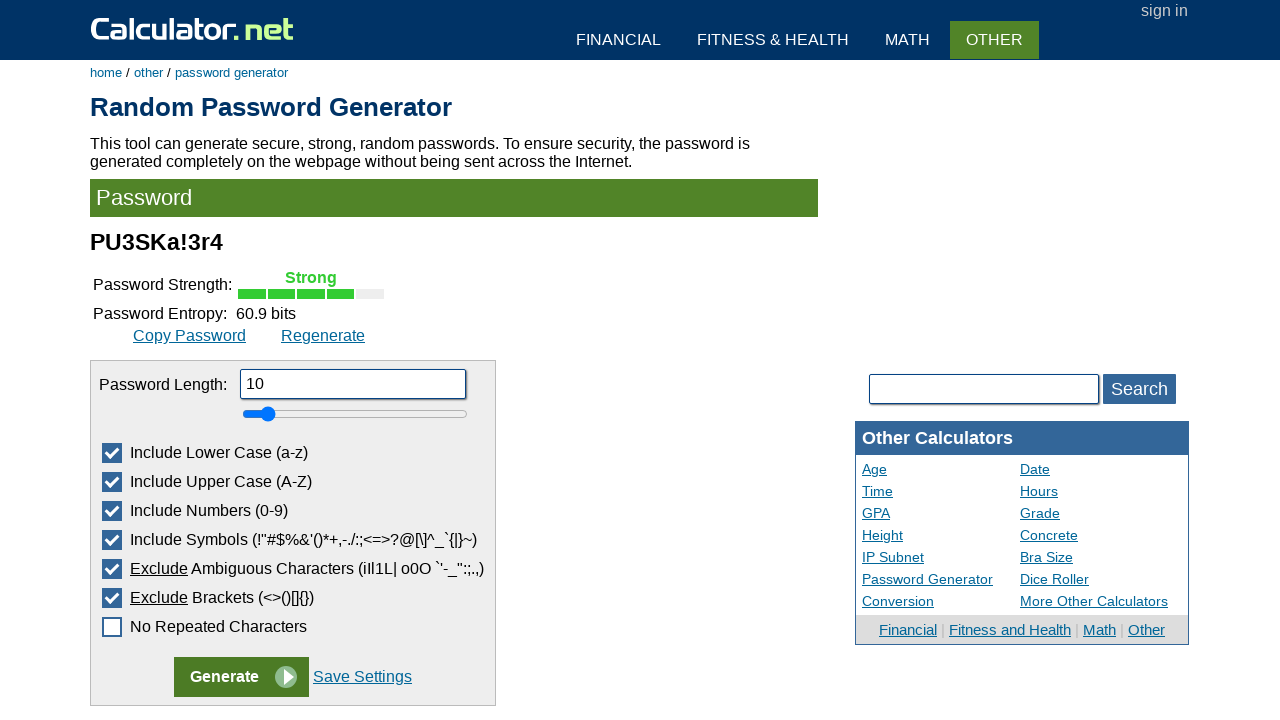

Toggled checkbox at index 0 at (112, 453) on .cbmark >> nth=0
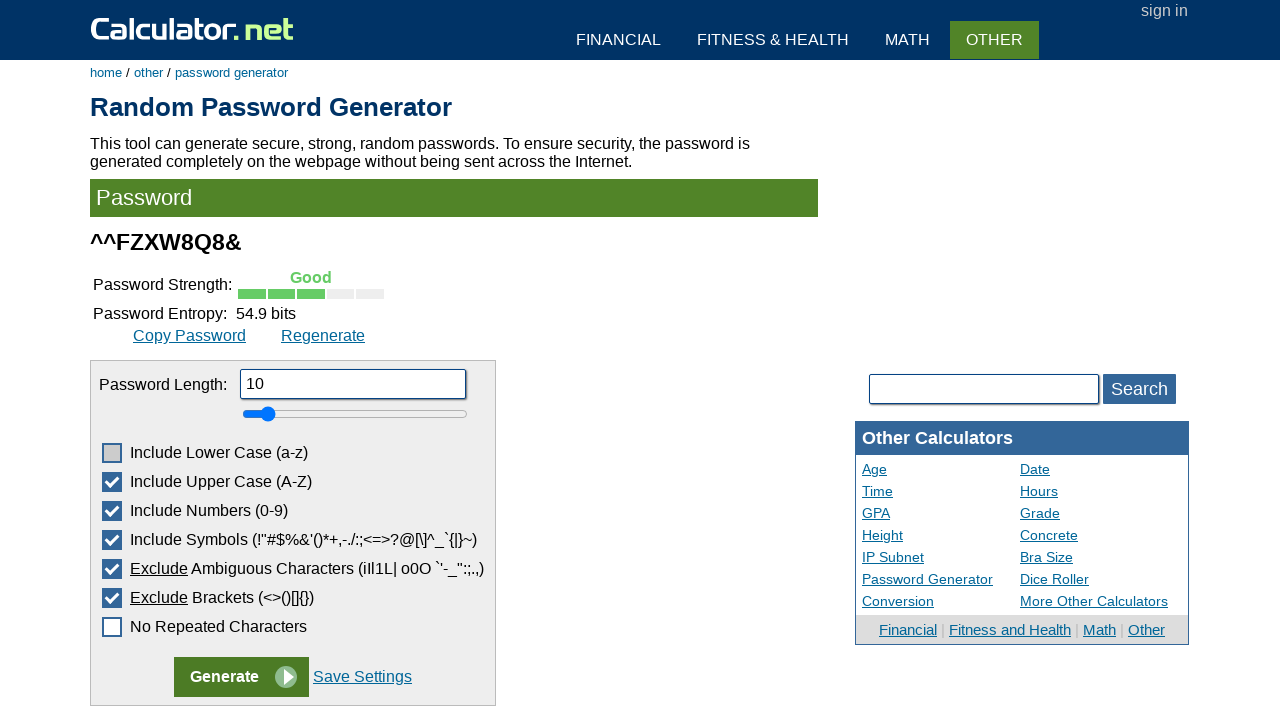

Toggled checkbox at index 2 at (112, 511) on .cbmark >> nth=2
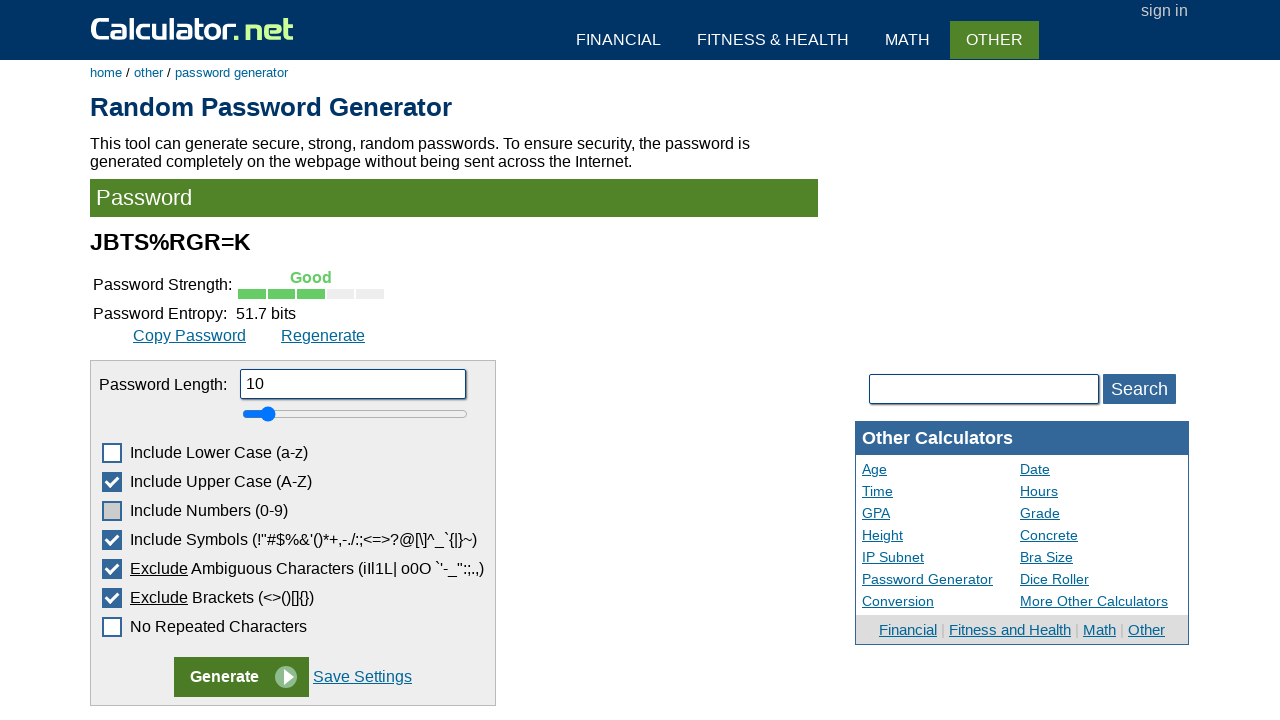

Toggled checkbox at index 4 at (112, 569) on .cbmark >> nth=4
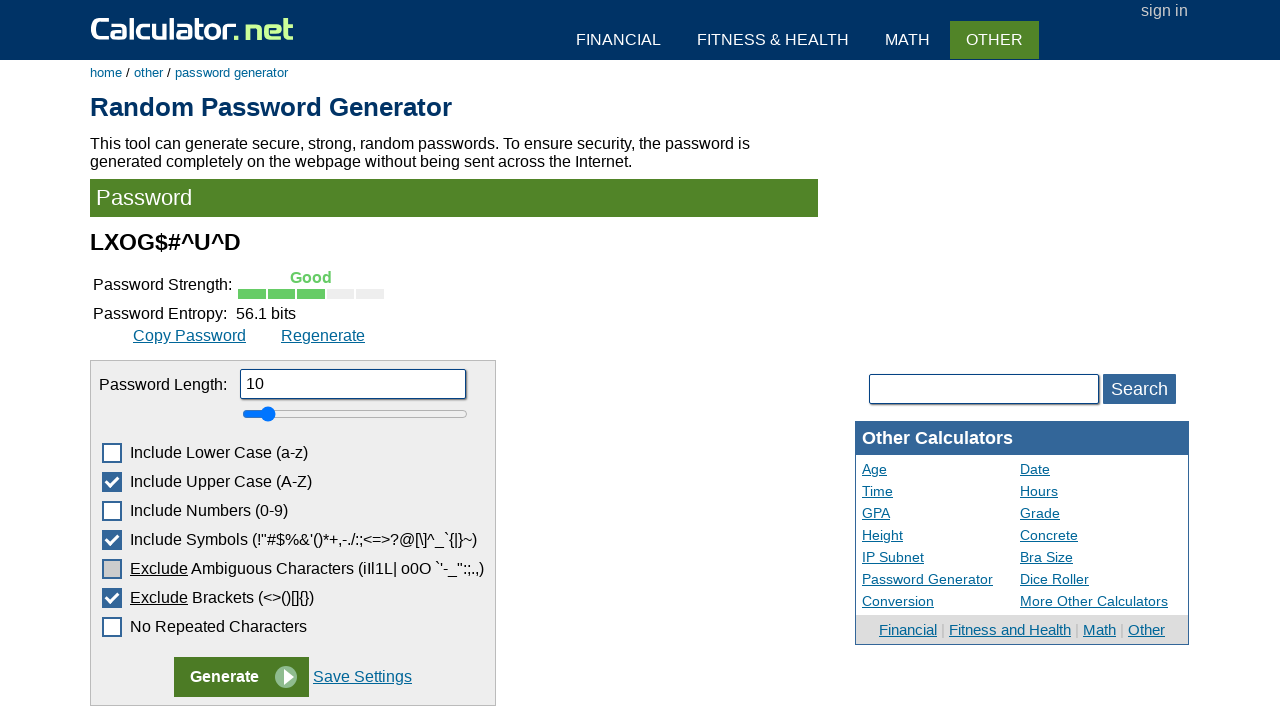

Toggled checkbox at index 6 at (112, 627) on .cbmark >> nth=6
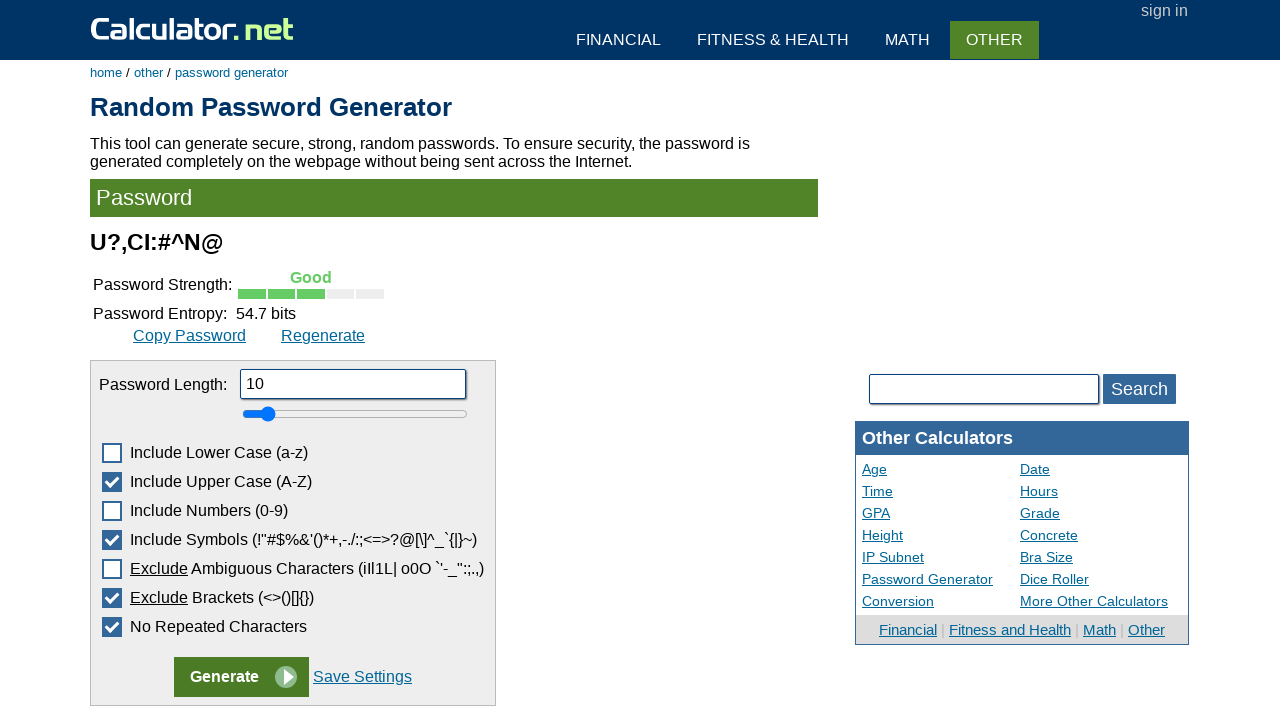

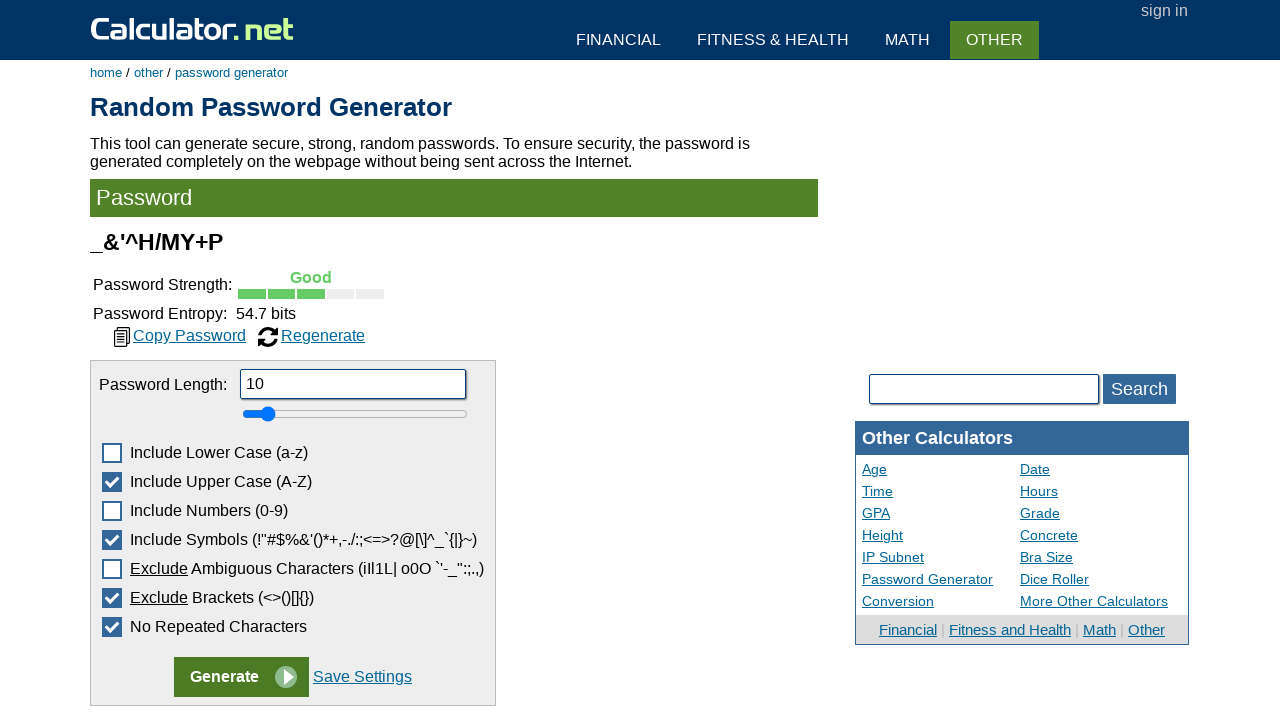